Tests clicking a link and verifying navigation to a new page with correct URL and header text

Starting URL: https://kristinek.github.io/site/examples/actions

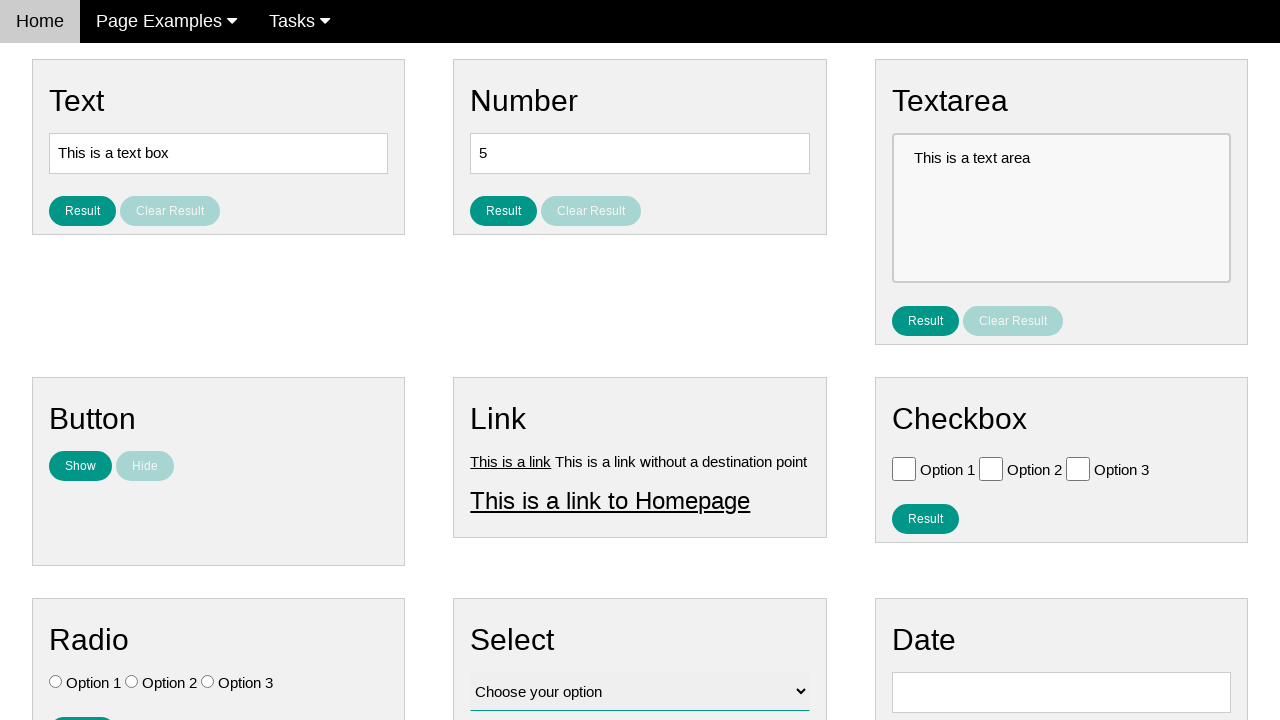

Clicked link element with id 'link1' at (511, 461) on #link1
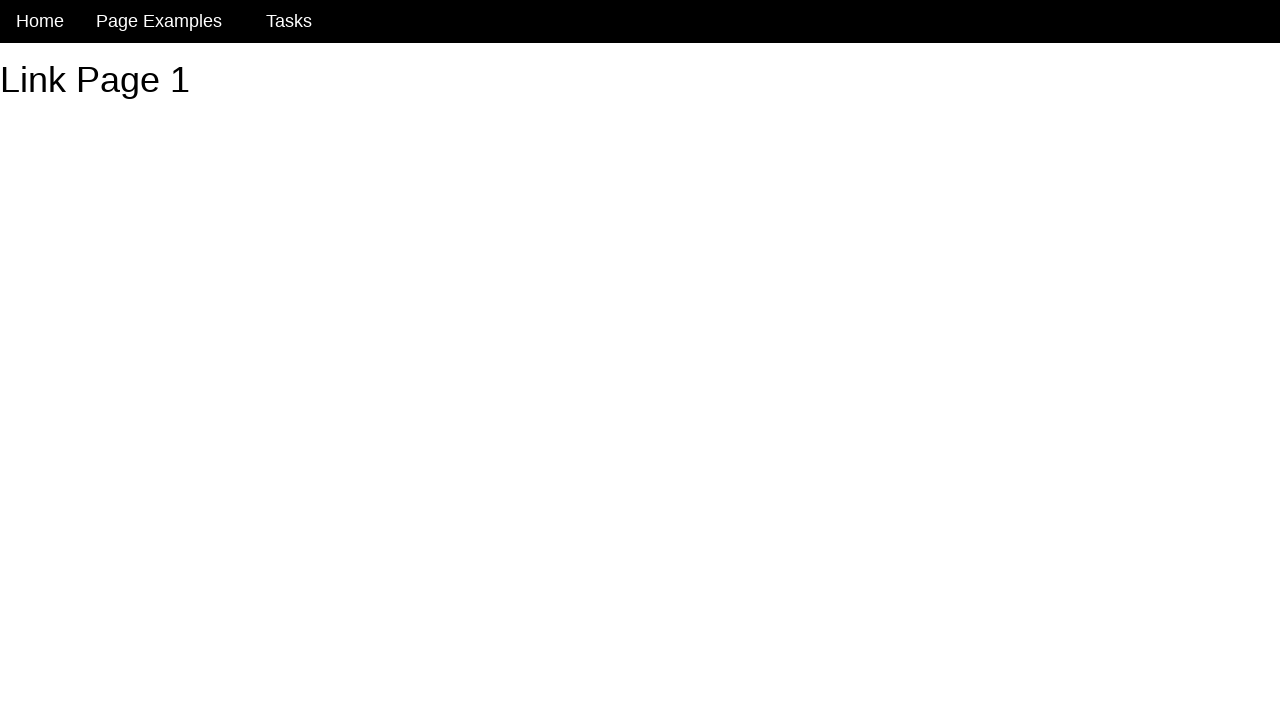

Waited for h1 header to load on new page
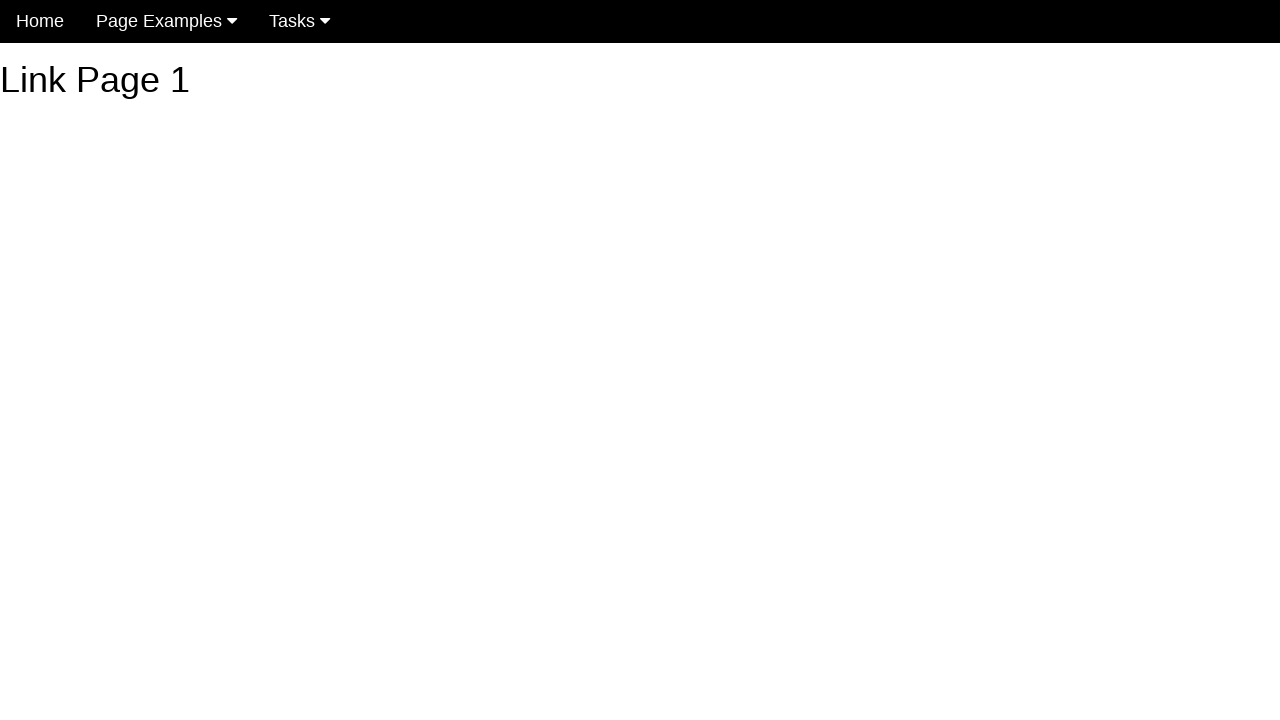

Verified h1 header text is 'Link Page 1'
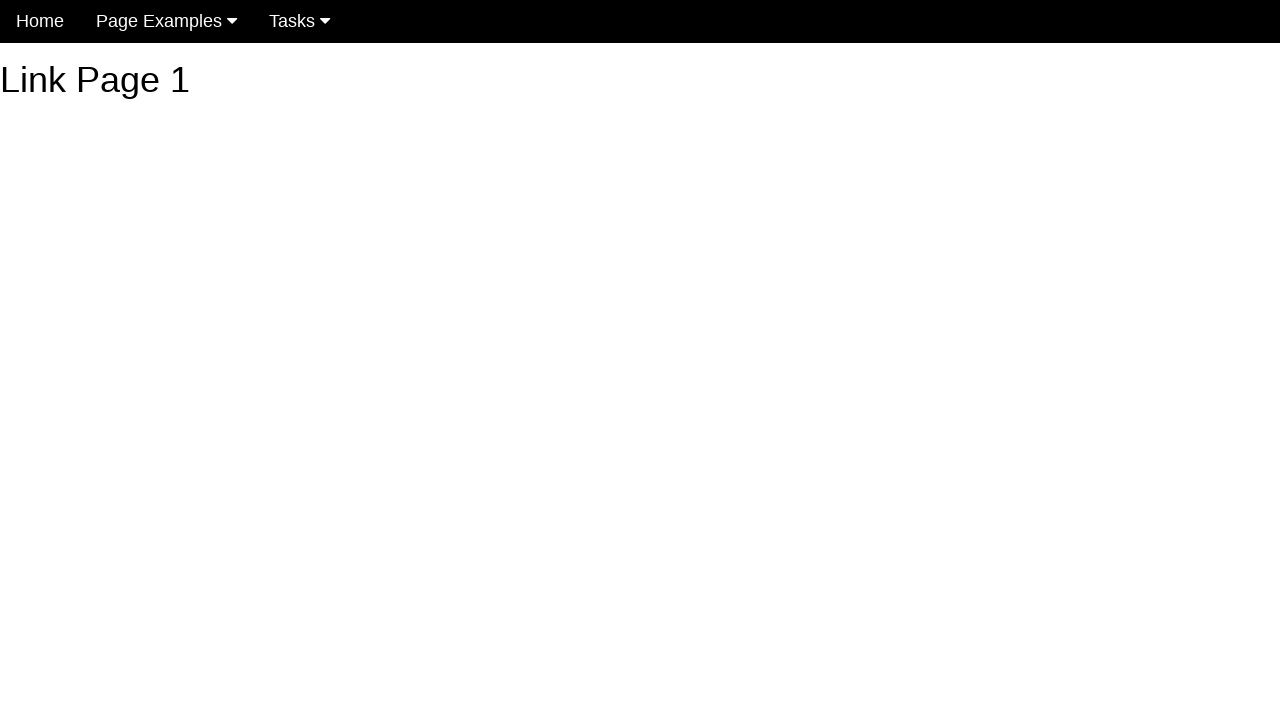

Verified URL is 'https://kristinek.github.io/site/examples/link1'
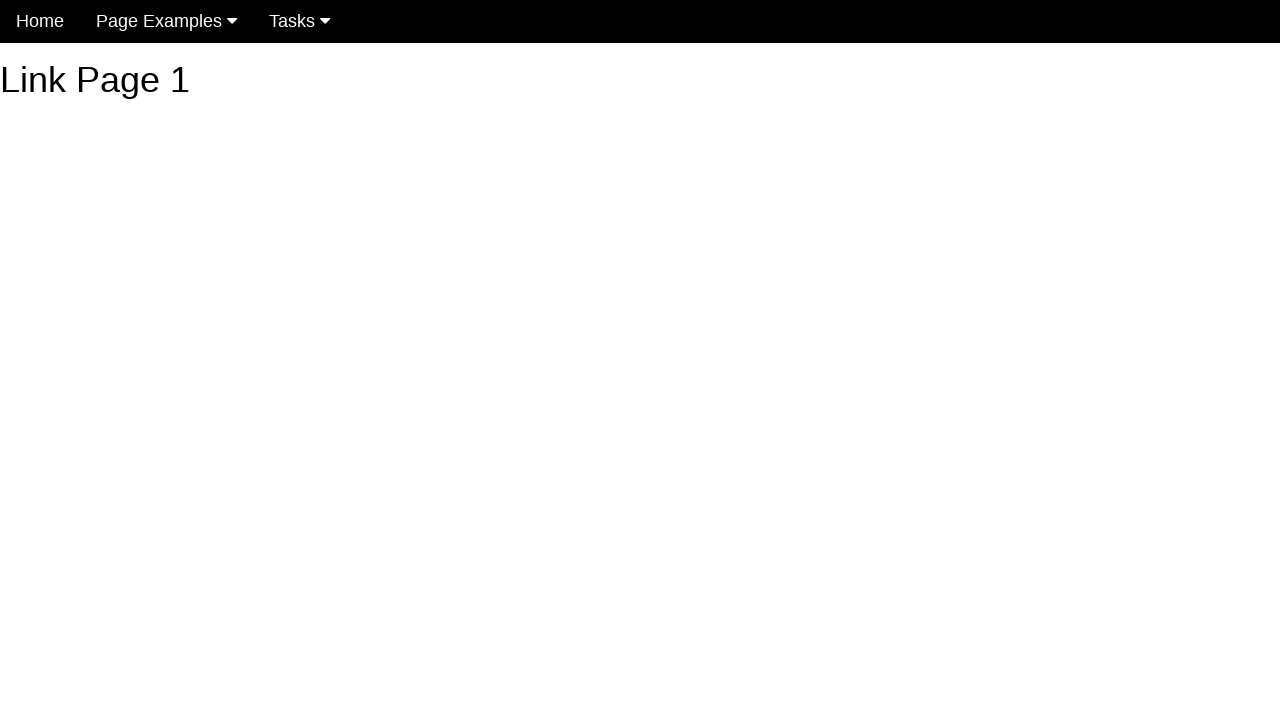

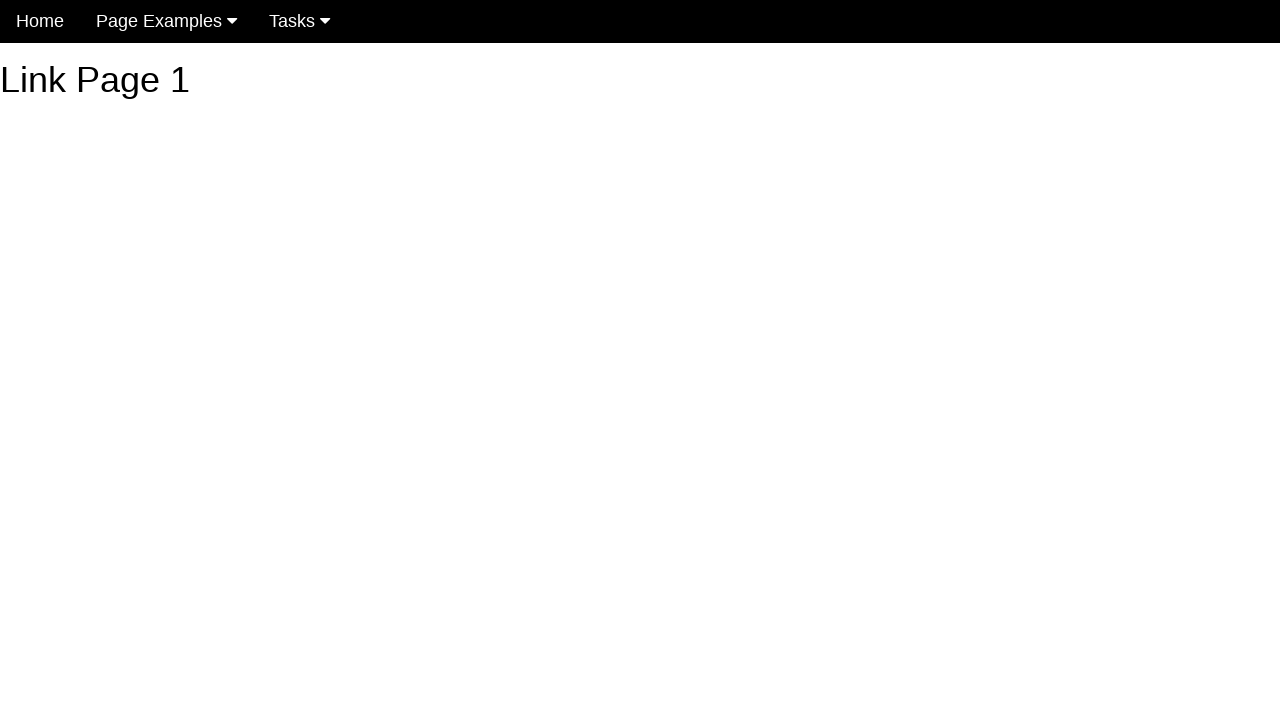